Tests resizing a restricted resizable box beyond its maximum allowed dimensions by attempting a large drag offset.

Starting URL: https://demoqa.com/resizable

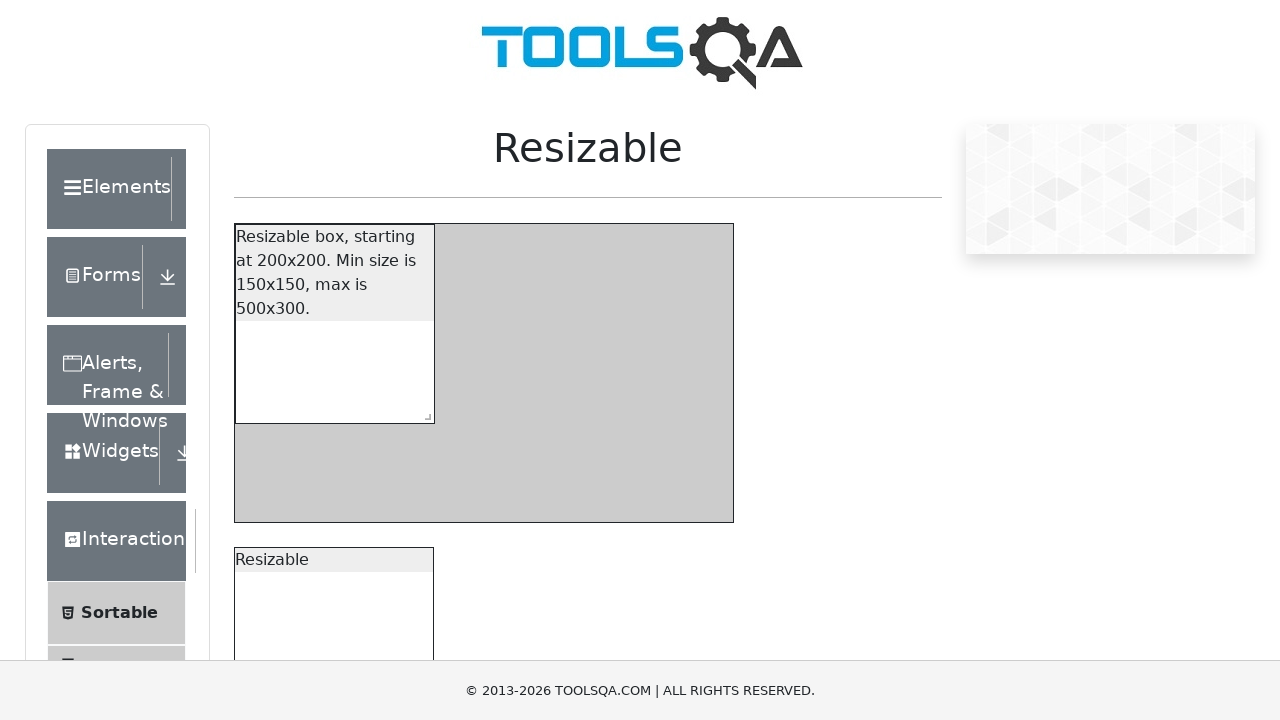

Waited for restricted resizable box to be visible
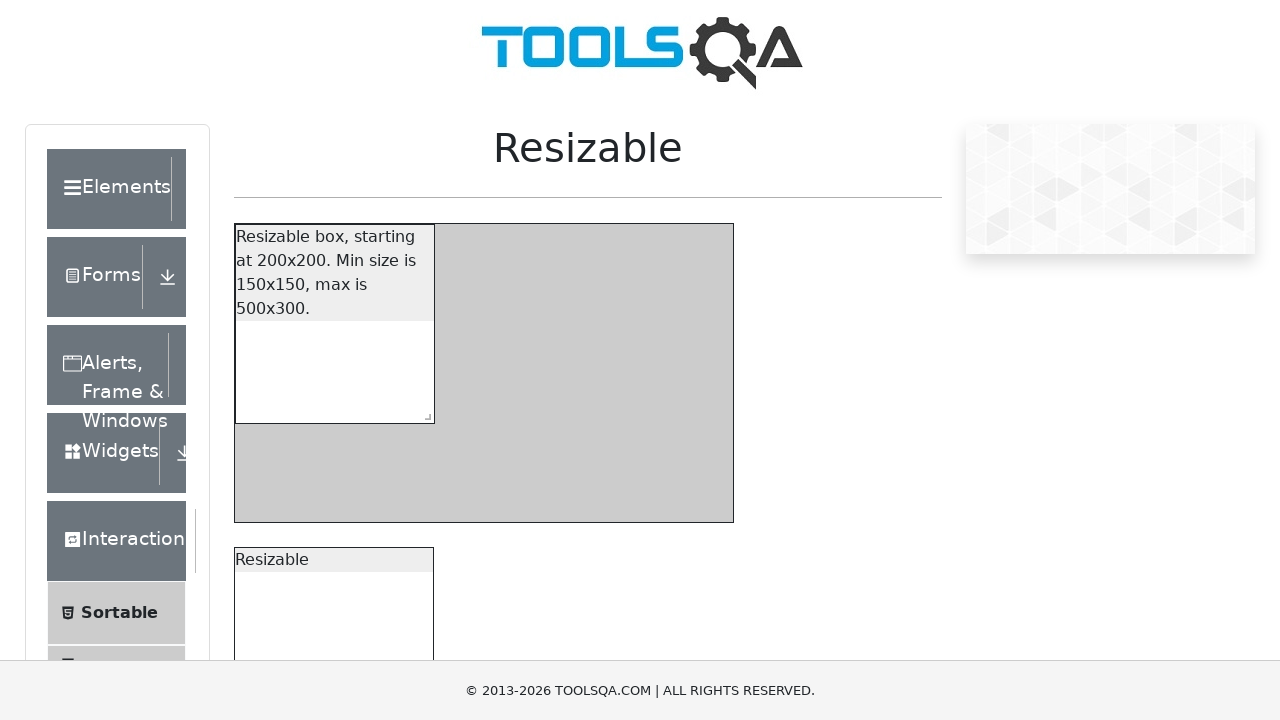

Located the resize handle element at bottom-right corner
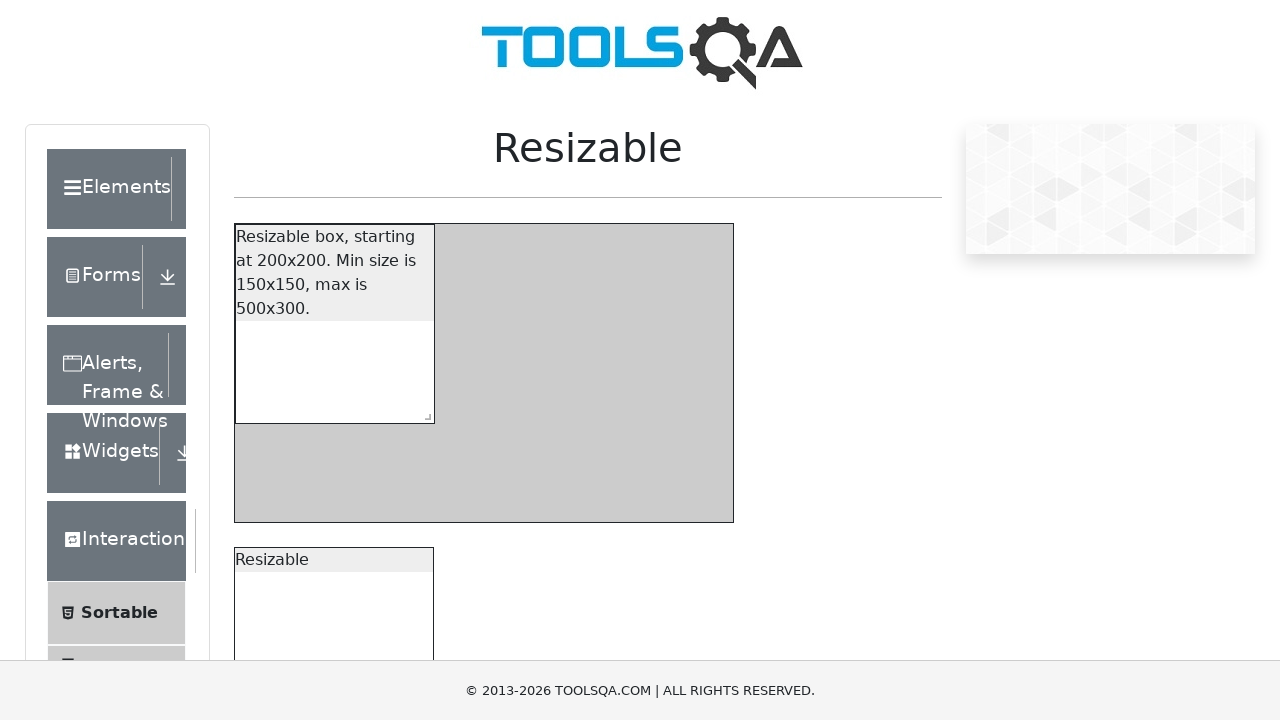

Retrieved bounding box of the resize handle
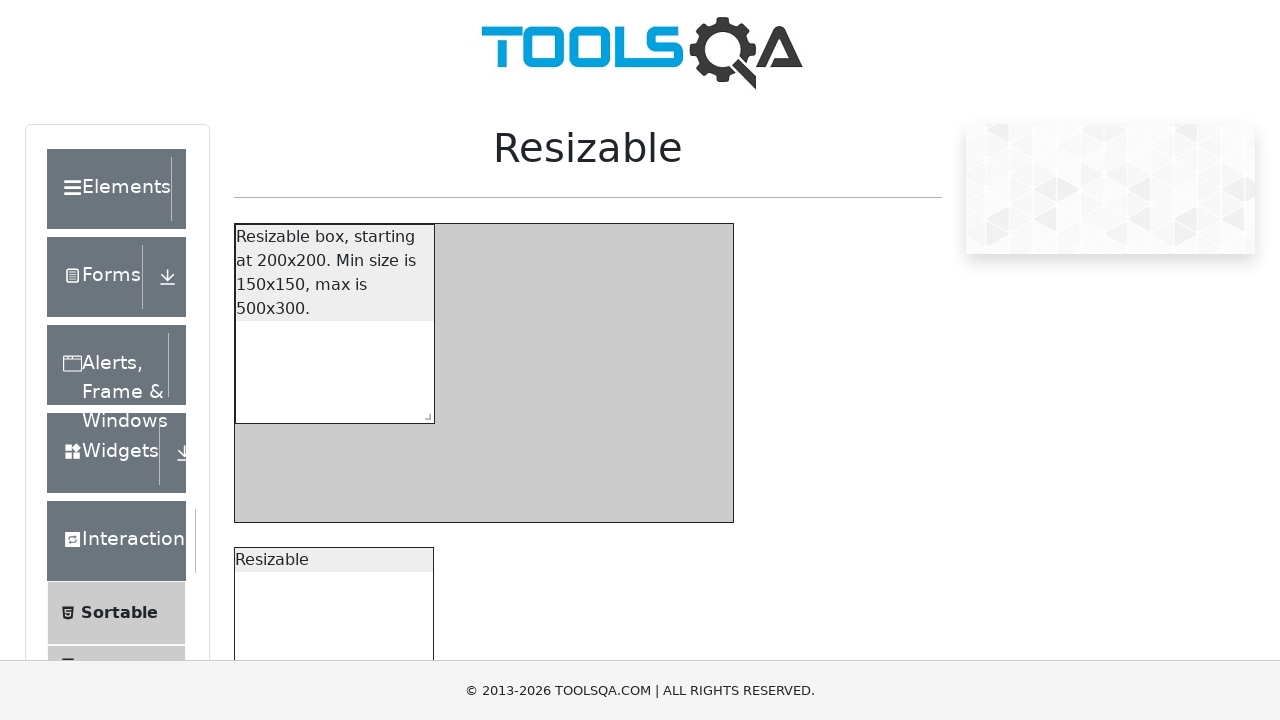

Calculated center coordinates of the resize handle
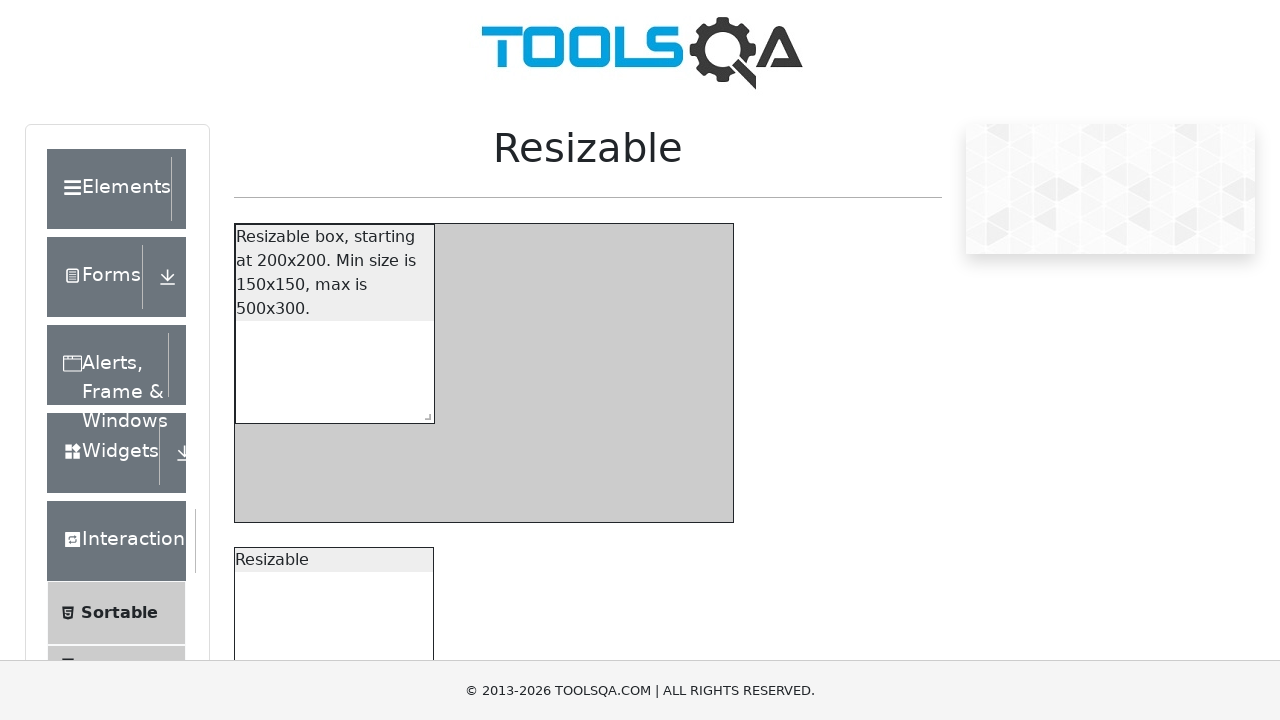

Moved mouse to resize handle center position at (424, 413)
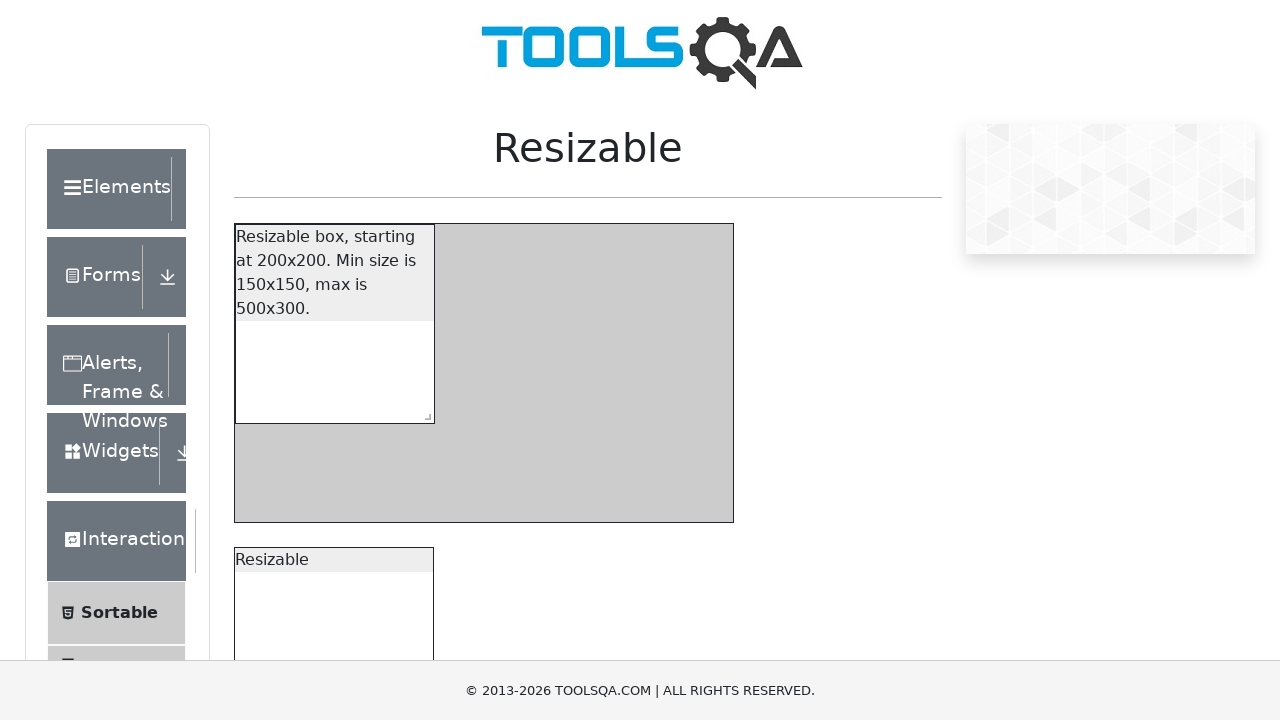

Pressed mouse button down at resize handle at (424, 413)
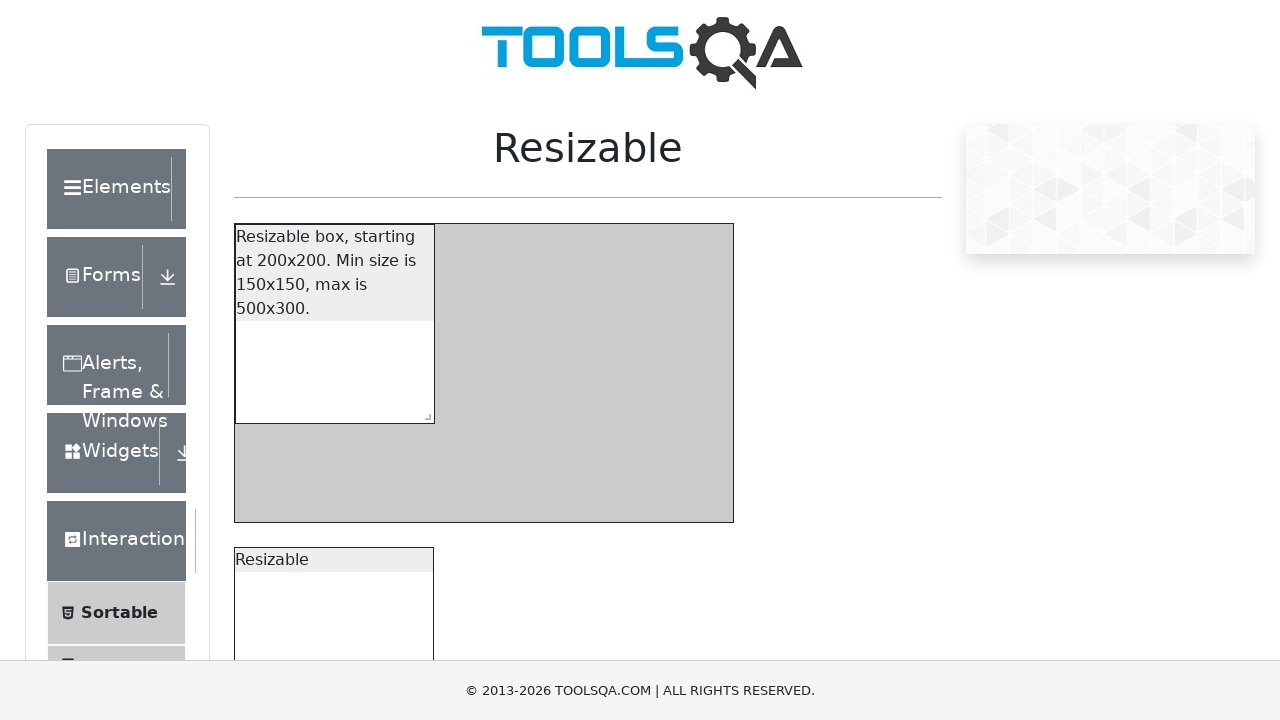

Dragged resize handle 300px right and 400px down (beyond maximum restriction) at (724, 813)
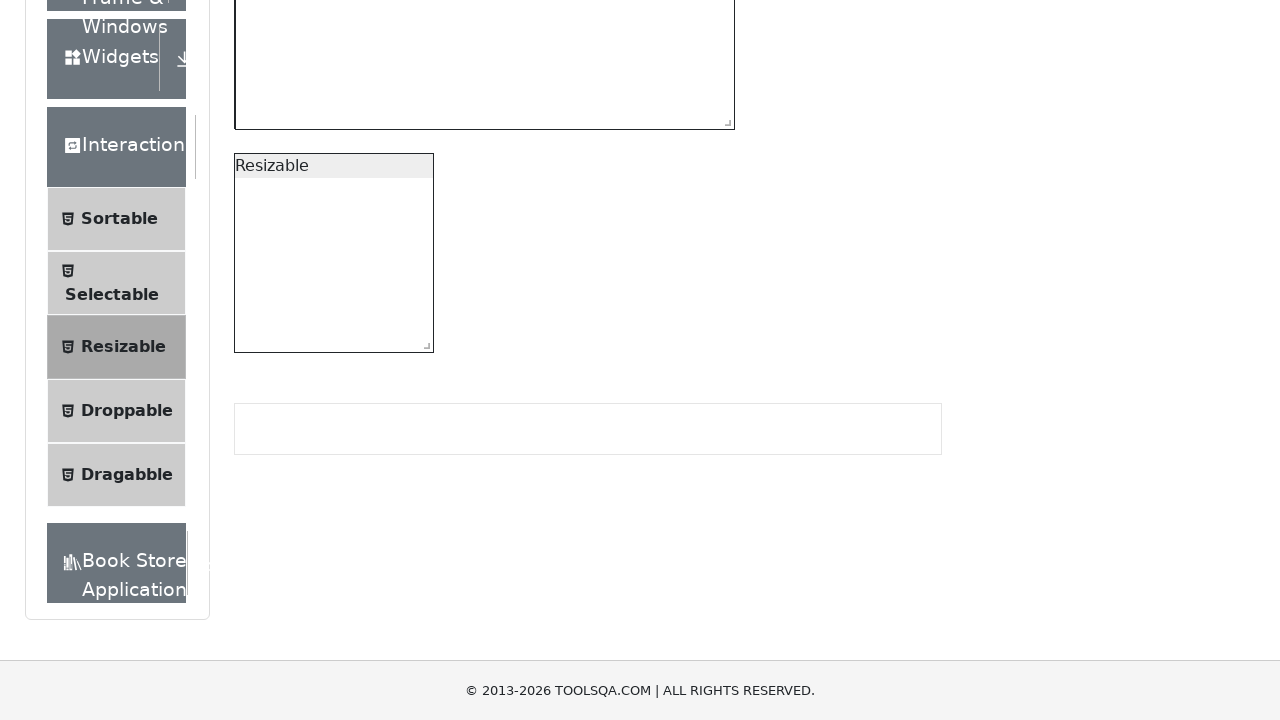

Released mouse button after drag operation at (724, 813)
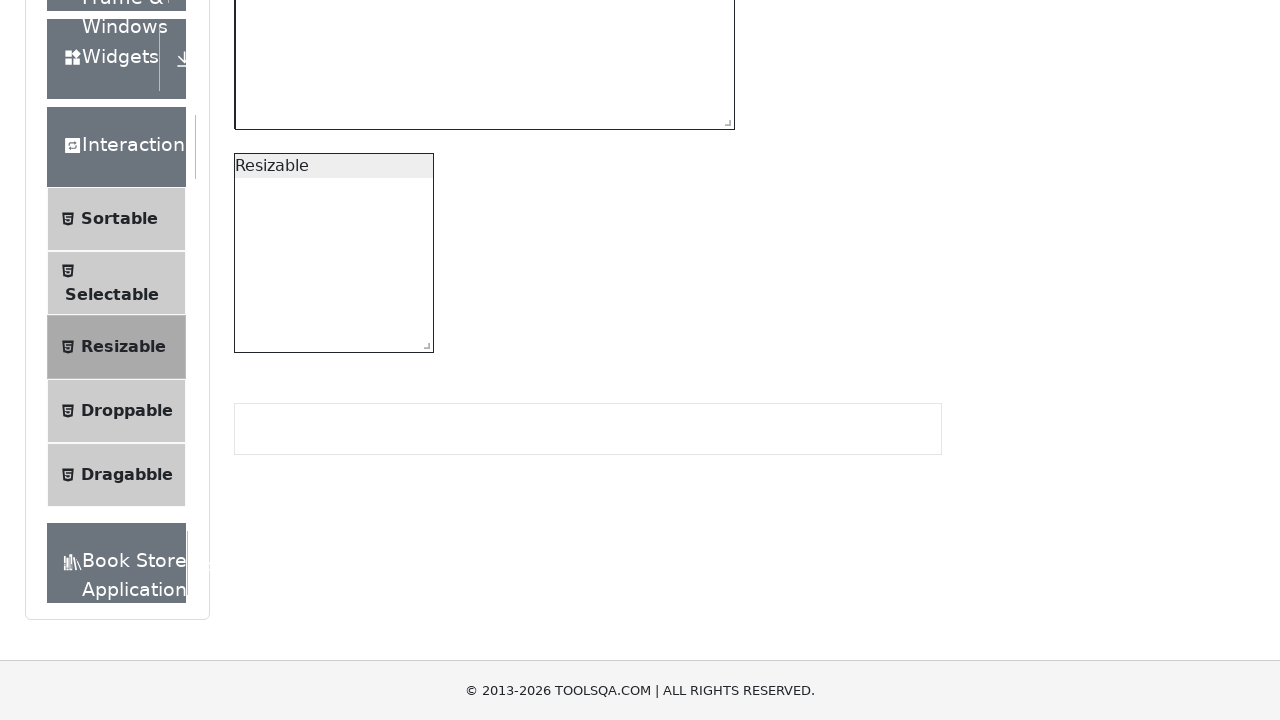

Waited 500ms for resize action to complete
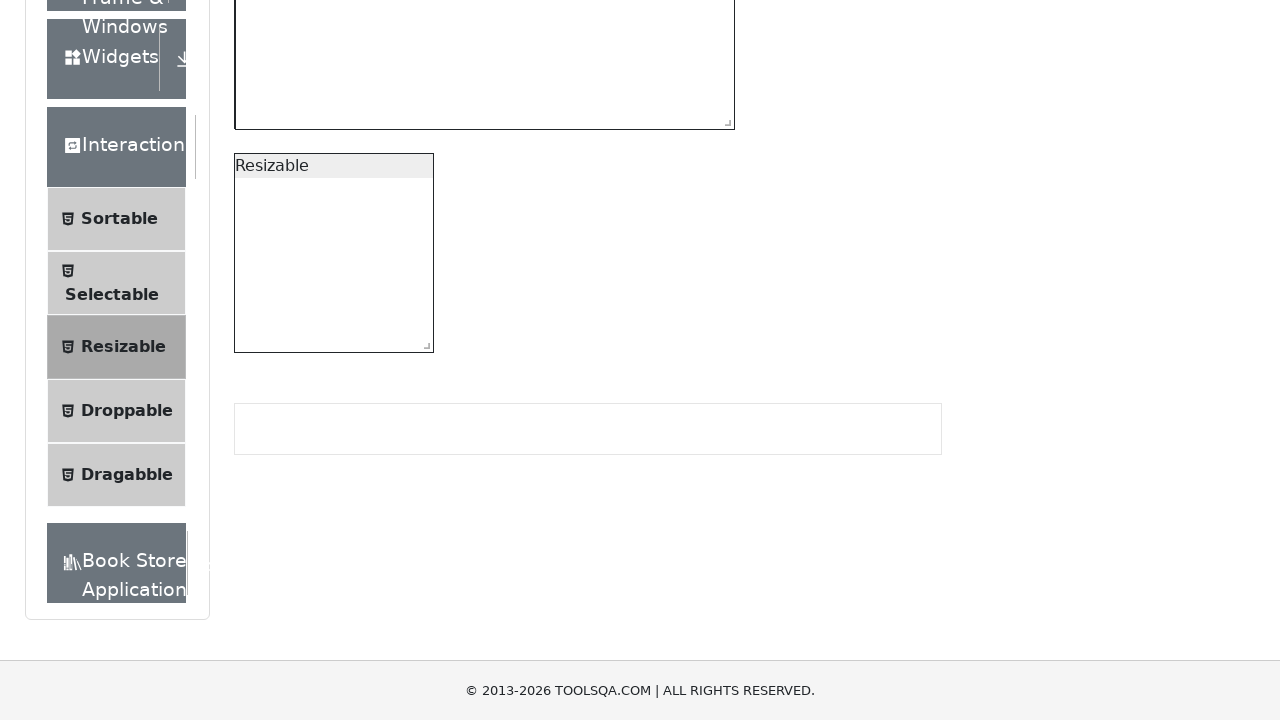

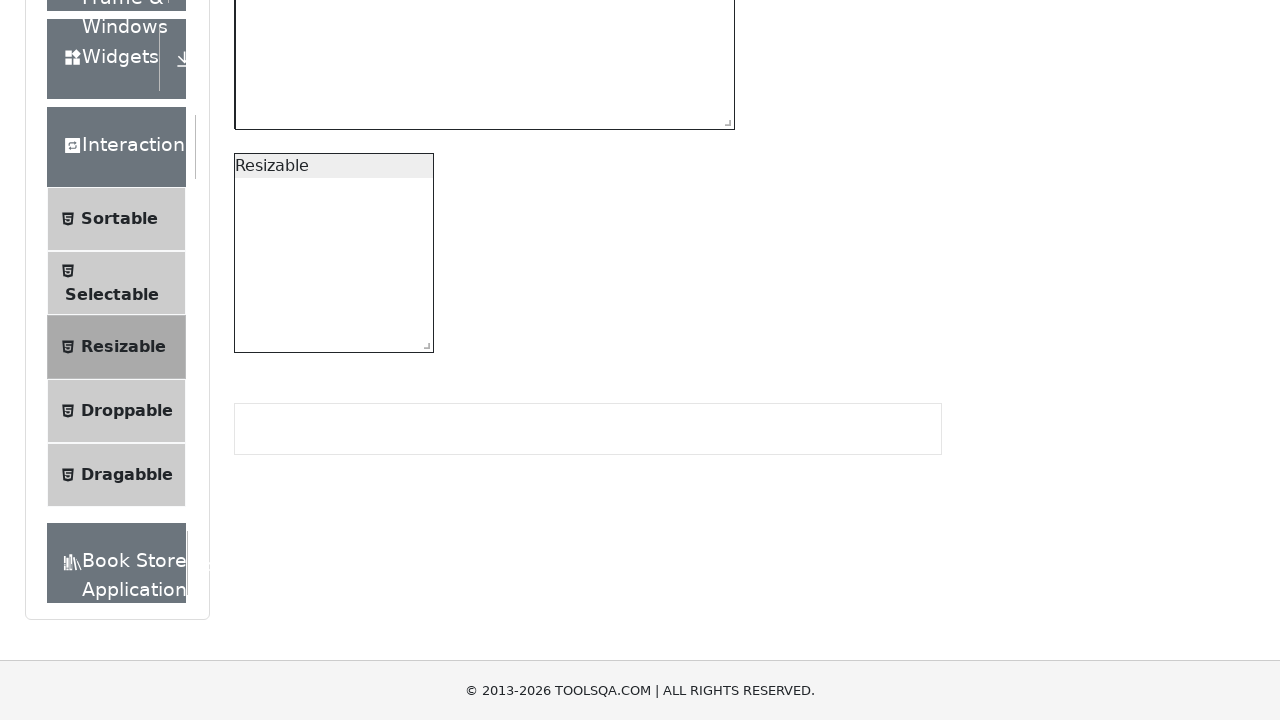